Tests hovering over an expanding div and clicking a link inside it

Starting URL: https://testpages.eviltester.com/styled/expandingdiv.html

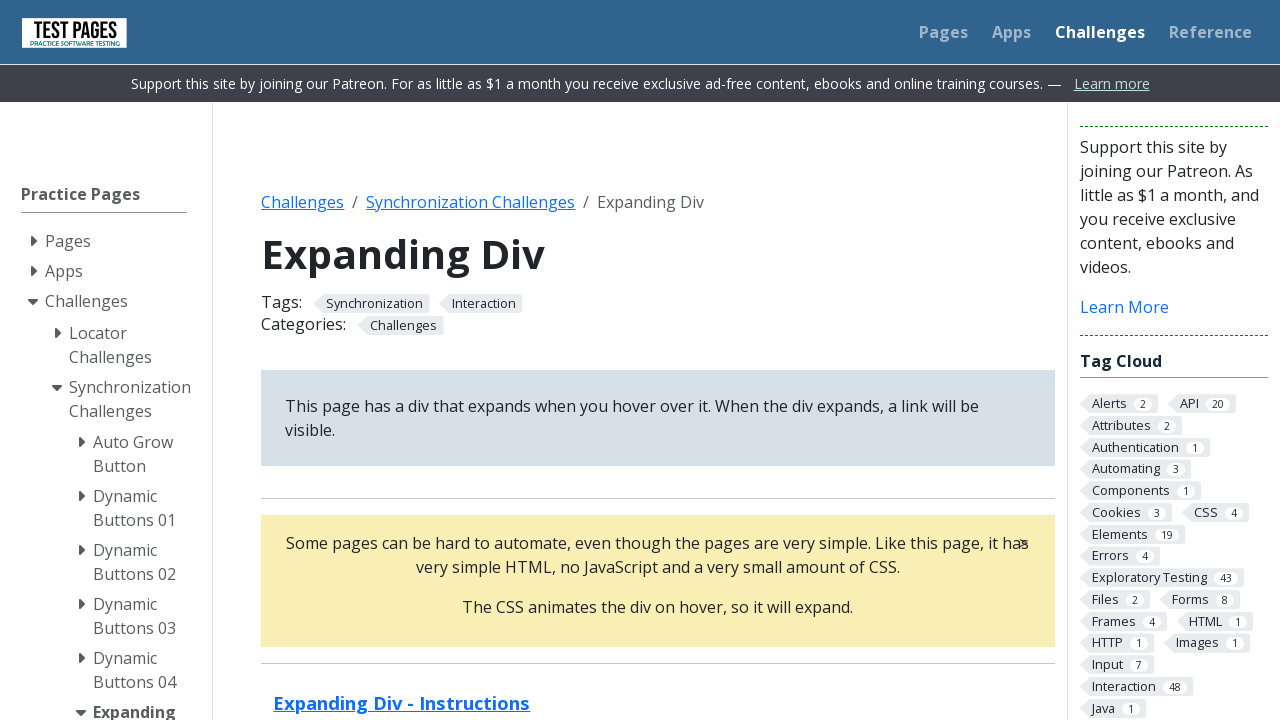

Navigated to expanding div test page
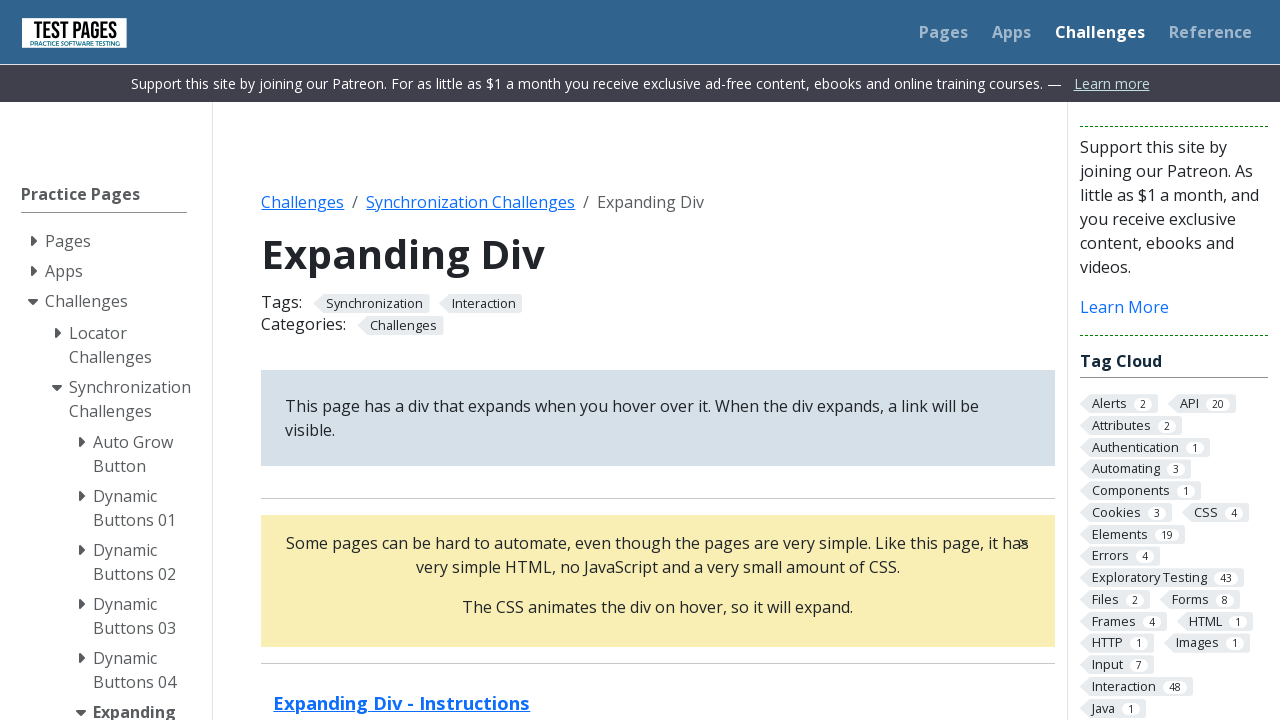

Hovered over the expanding div element at (658, 580) on .expand
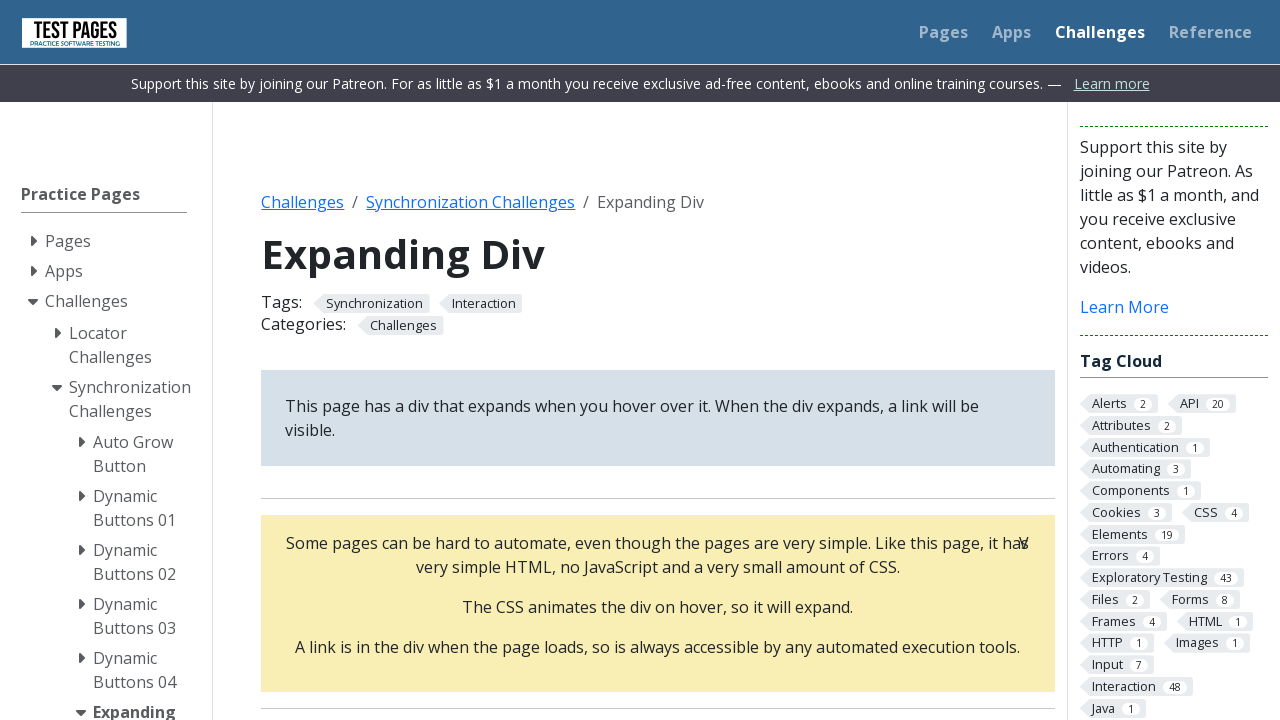

Waited for expanding div animation to complete
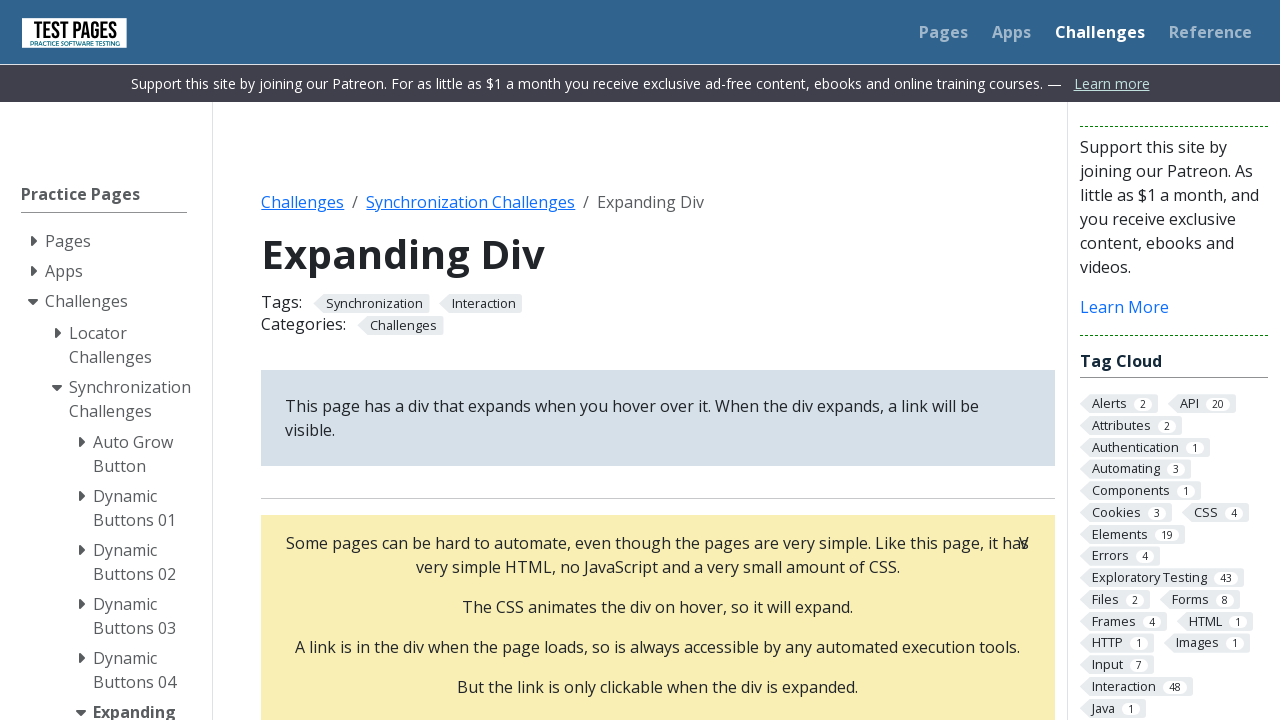

Clicked the link inside the expanded div at (658, 360) on .expand p a
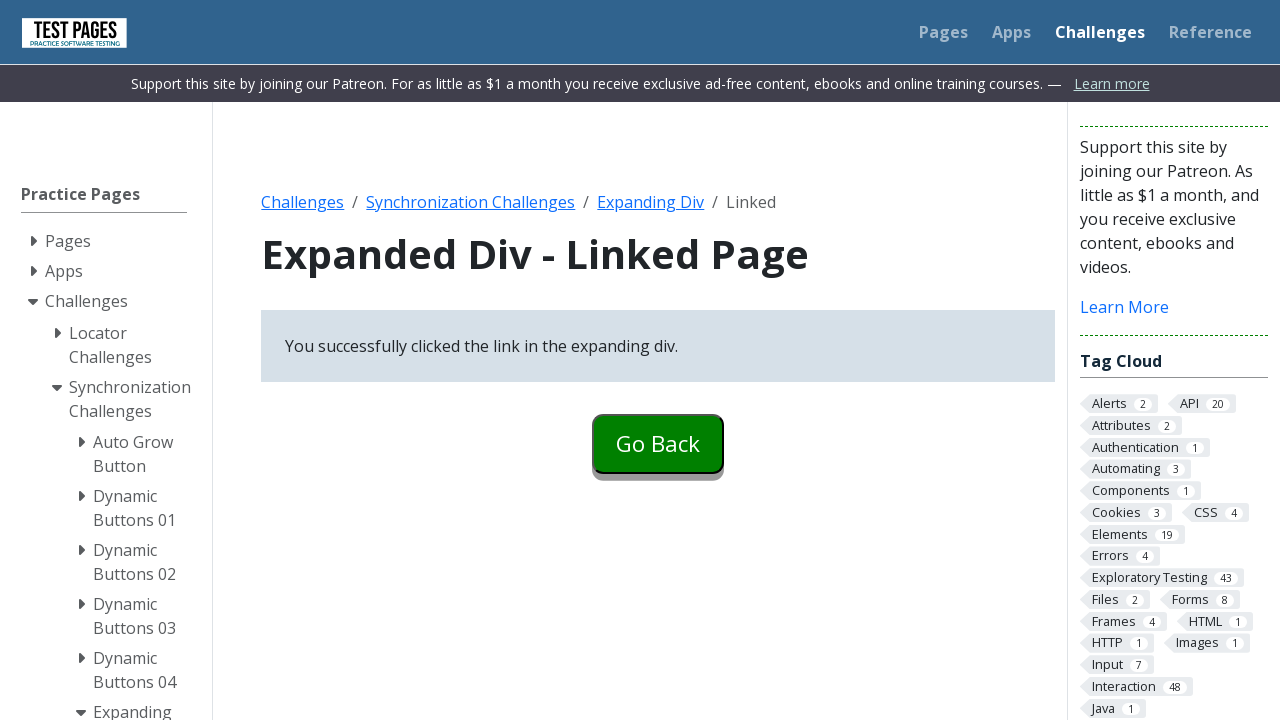

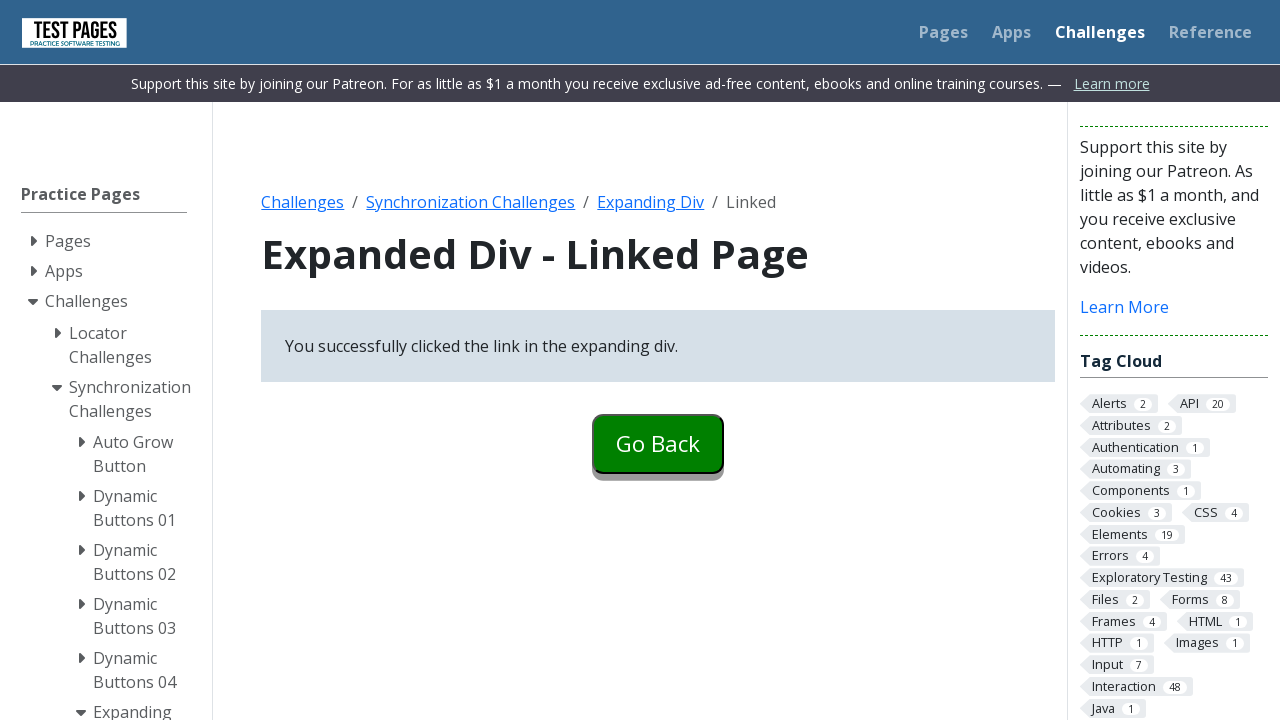